Tests dynamic controls page by clicking remove button and verifying the "It's gone!" message appears

Starting URL: https://the-internet.herokuapp.com/dynamic_controls

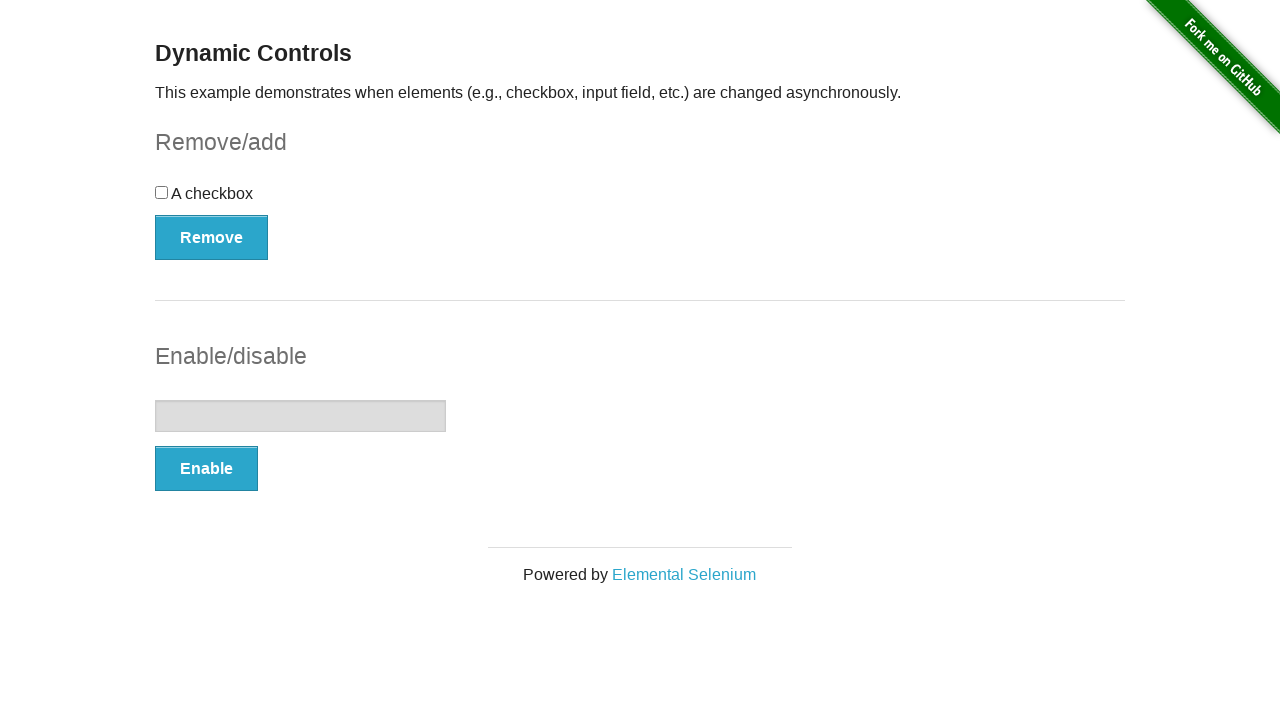

Clicked remove button on dynamic controls page at (212, 237) on xpath=(//button[@type='button'])[1]
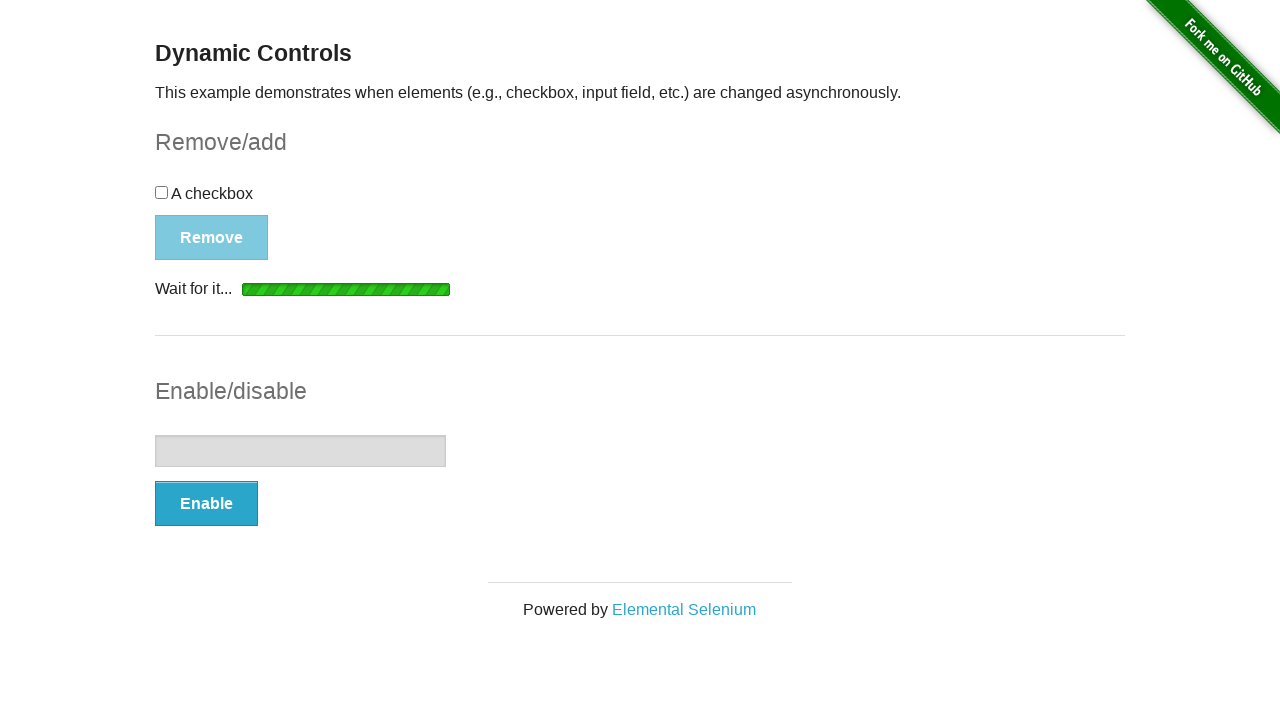

Waited for 'It's gone!' message to appear
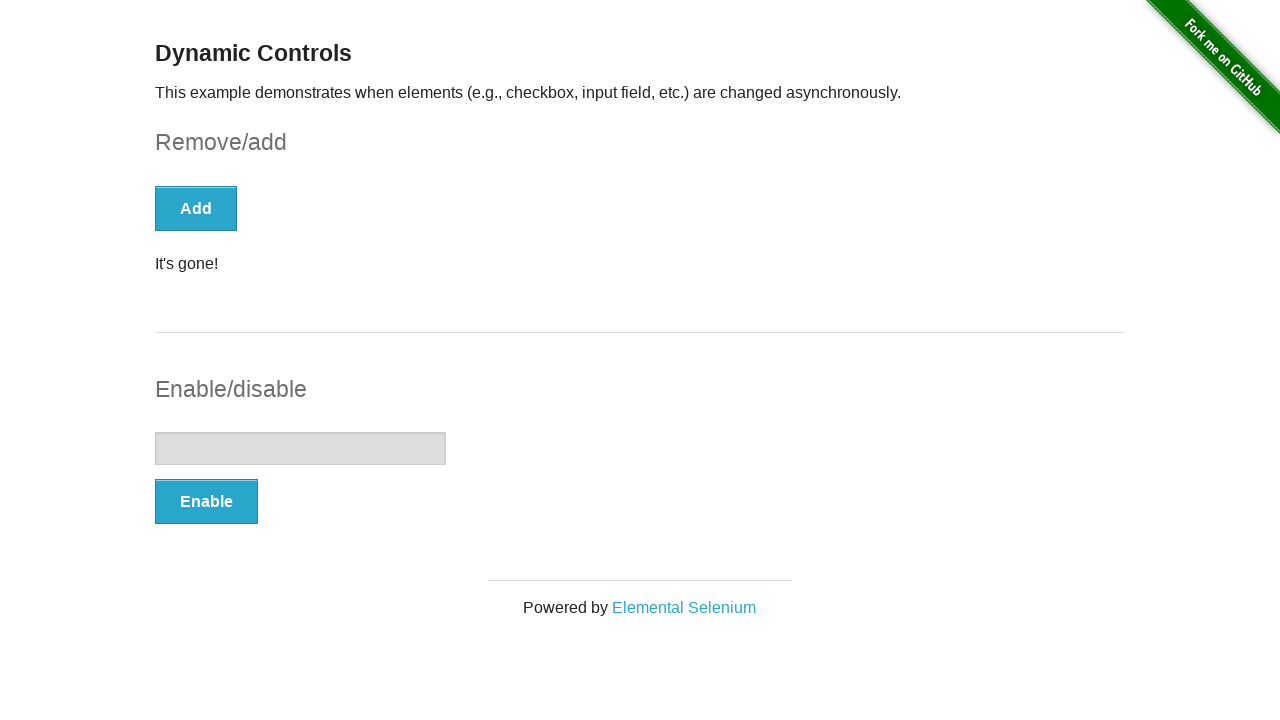

Verified message text equals 'It's gone!'
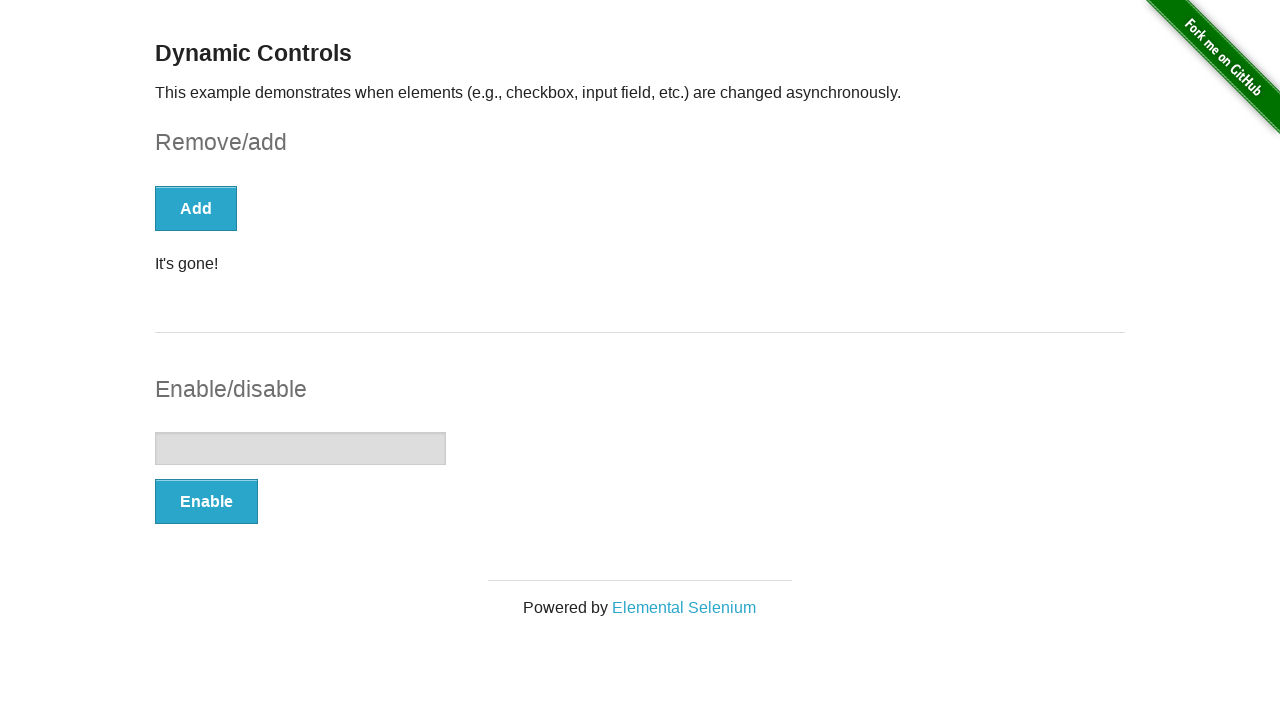

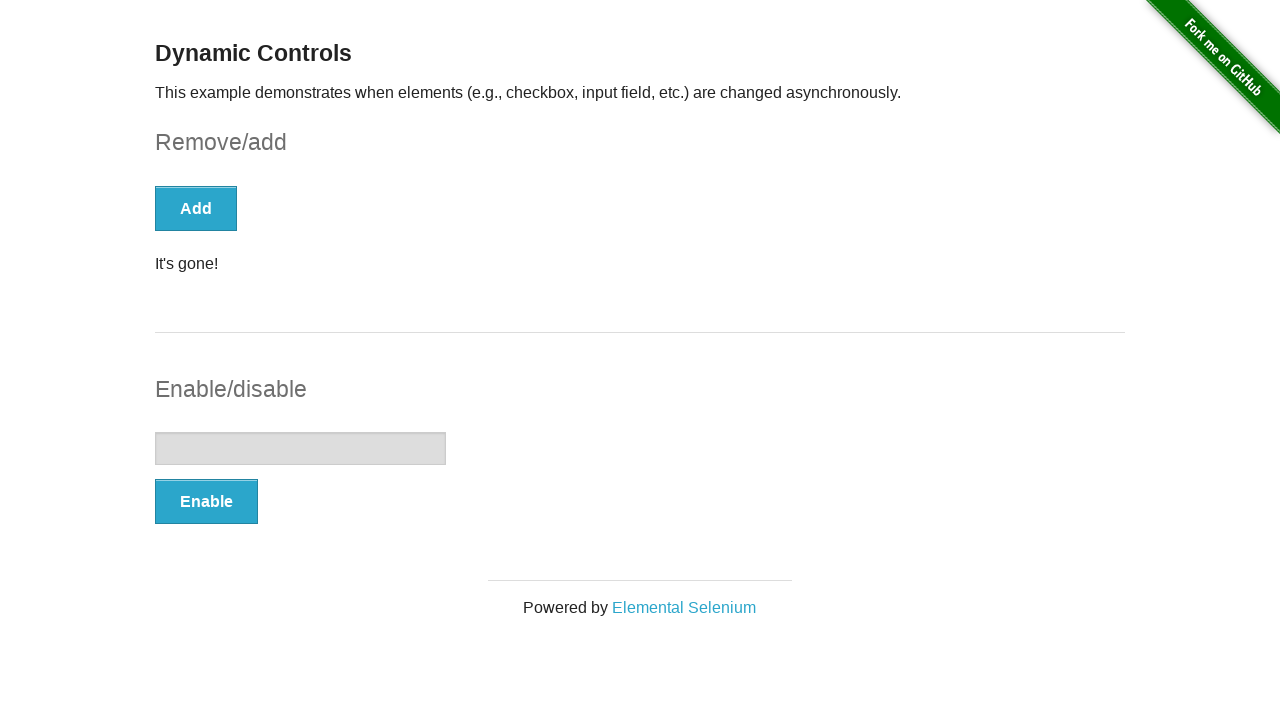